Tests basic browser navigation functionality on OpenCart demo site including page refresh, back, and forward navigation

Starting URL: https://demo.opencart.com/

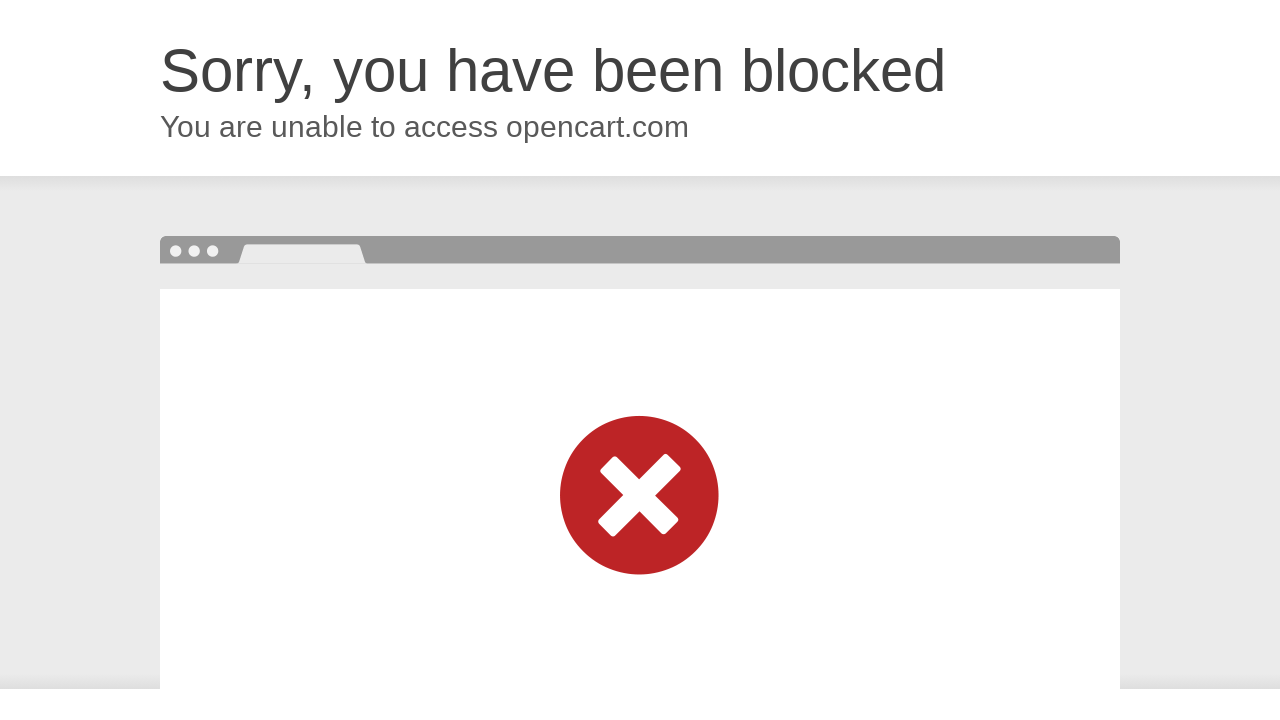

Reloaded the OpenCart demo page
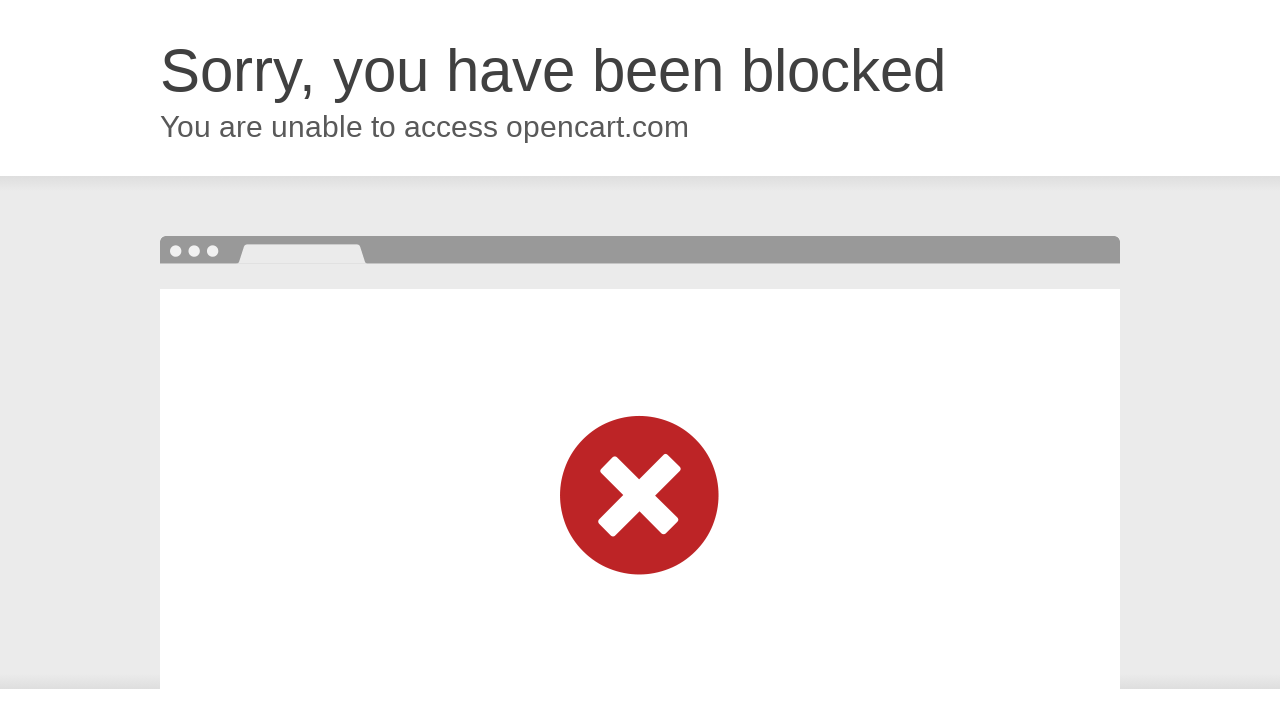

Navigated back to previous page
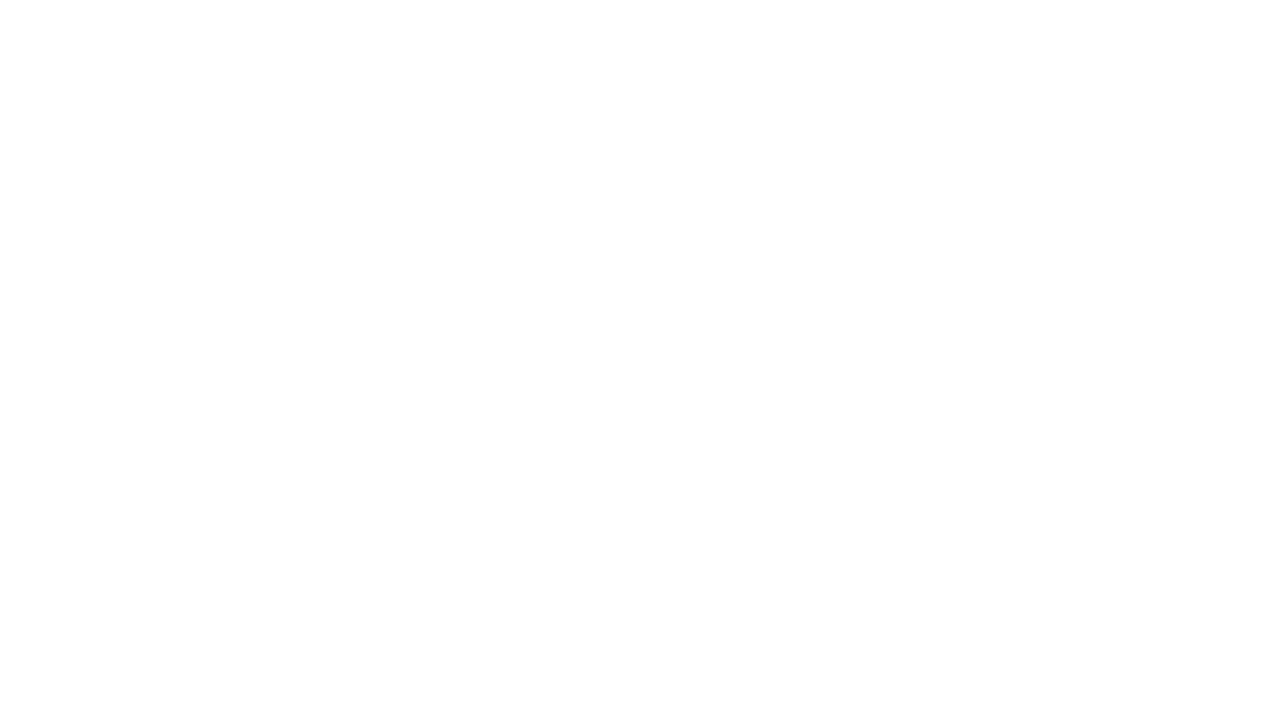

Navigated forward to next page
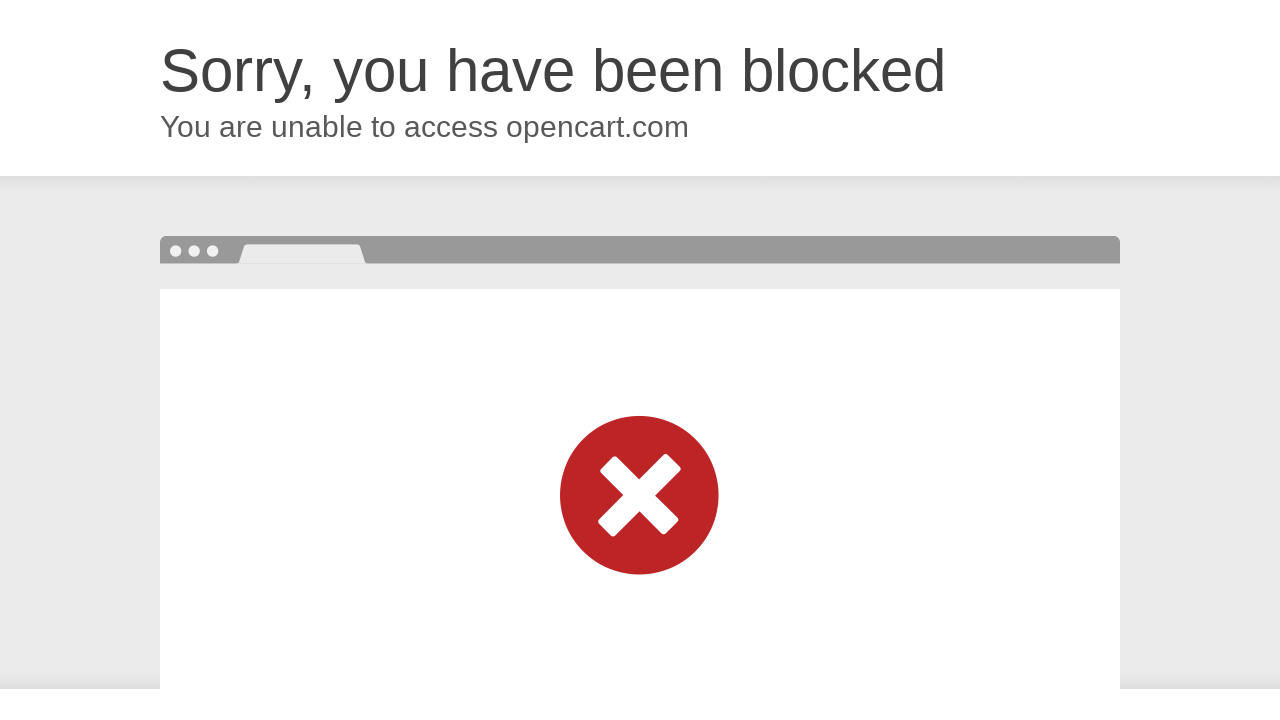

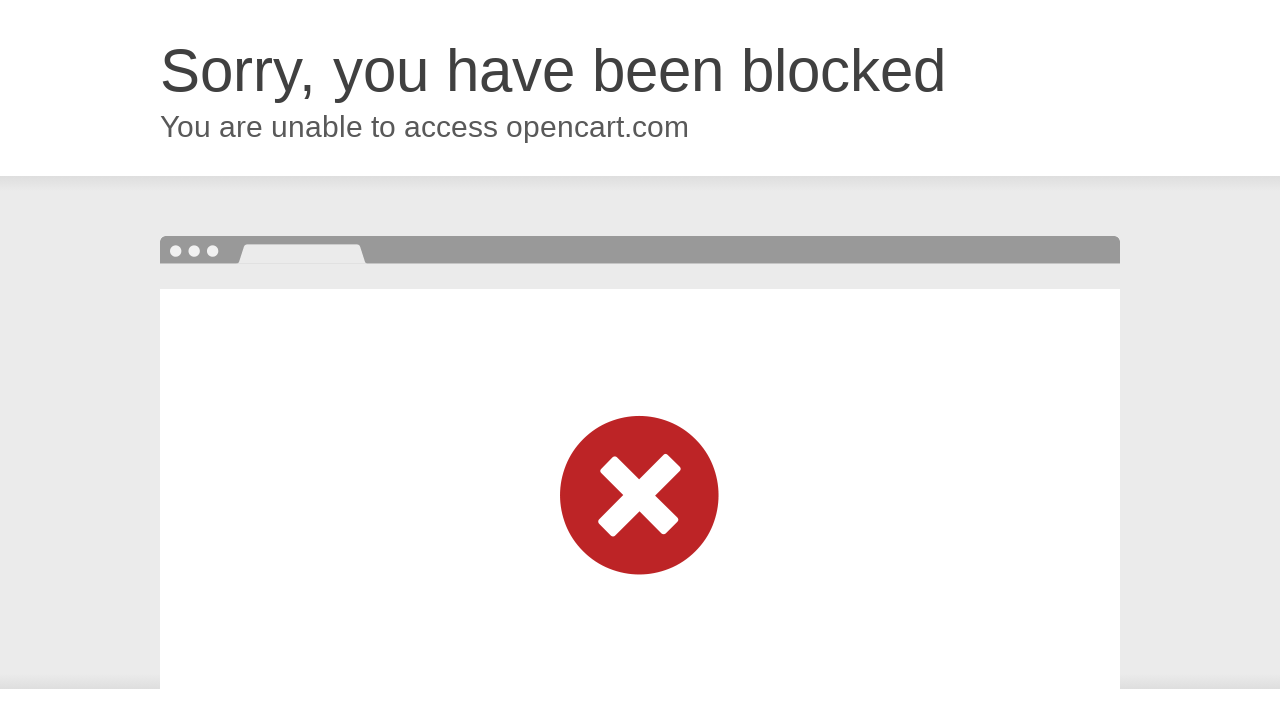